Tests multi-tab/popup window functionality by clicking a button that opens multiple popup windows, then interacts with the opened tabs to verify they loaded correctly.

Starting URL: https://www.lambdatest.com/selenium-playground/window-popup-modal-demo

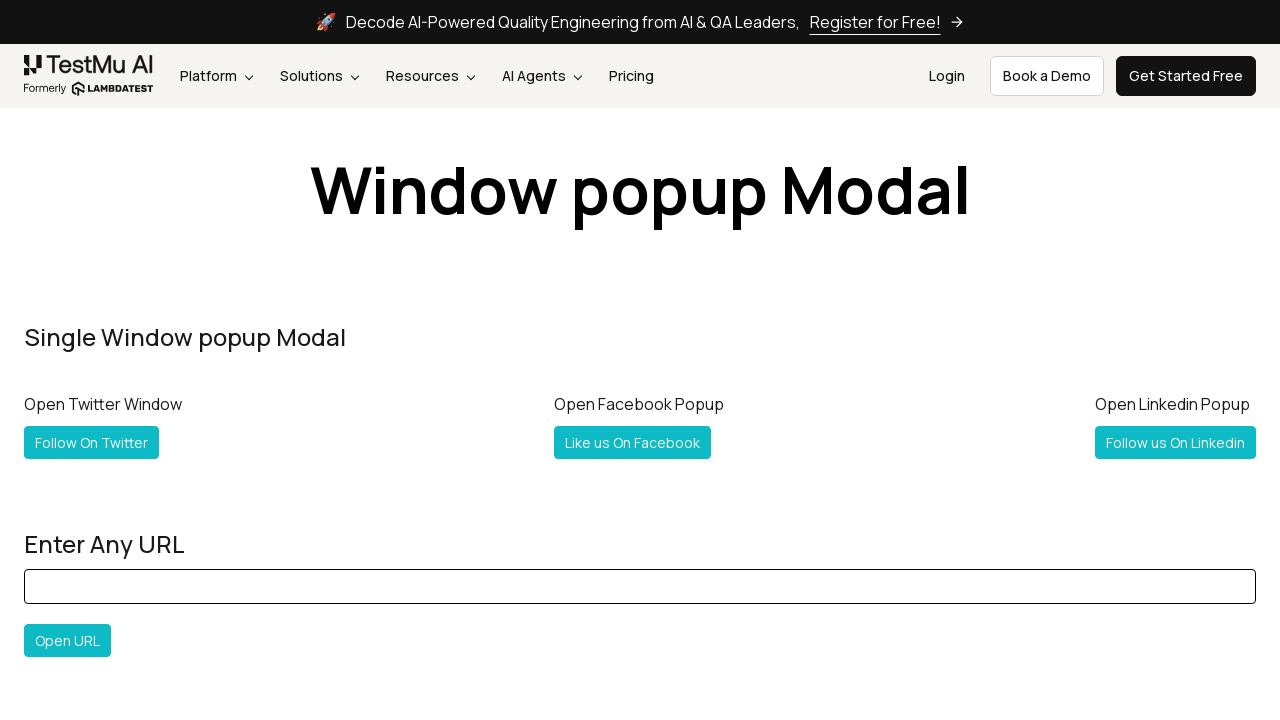

Clicked 'Follow Both' button to open popup windows at (122, 360) on xpath=//a[@id='followboth']
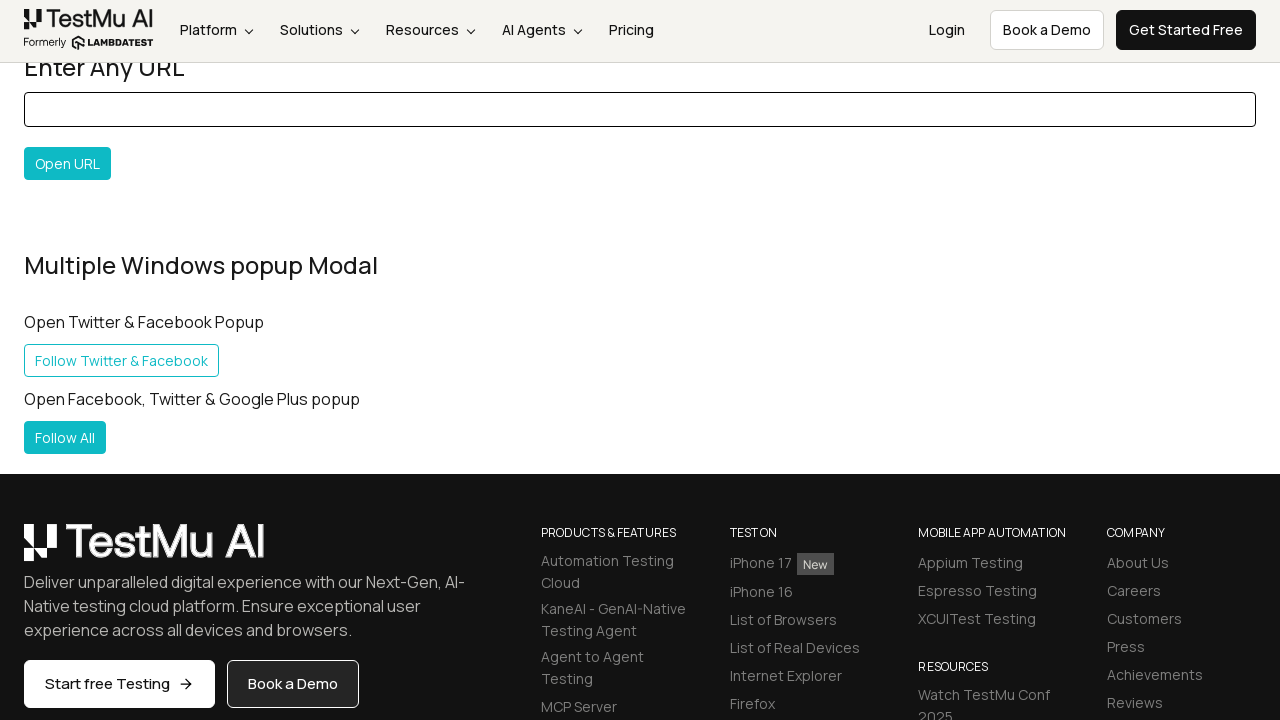

First popup window loaded
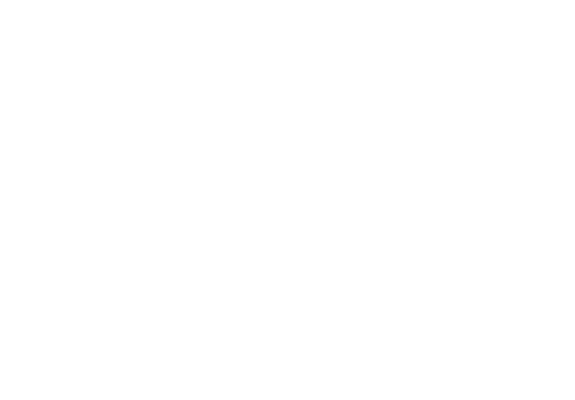

Retrieved all open pages/tabs - total count: 3
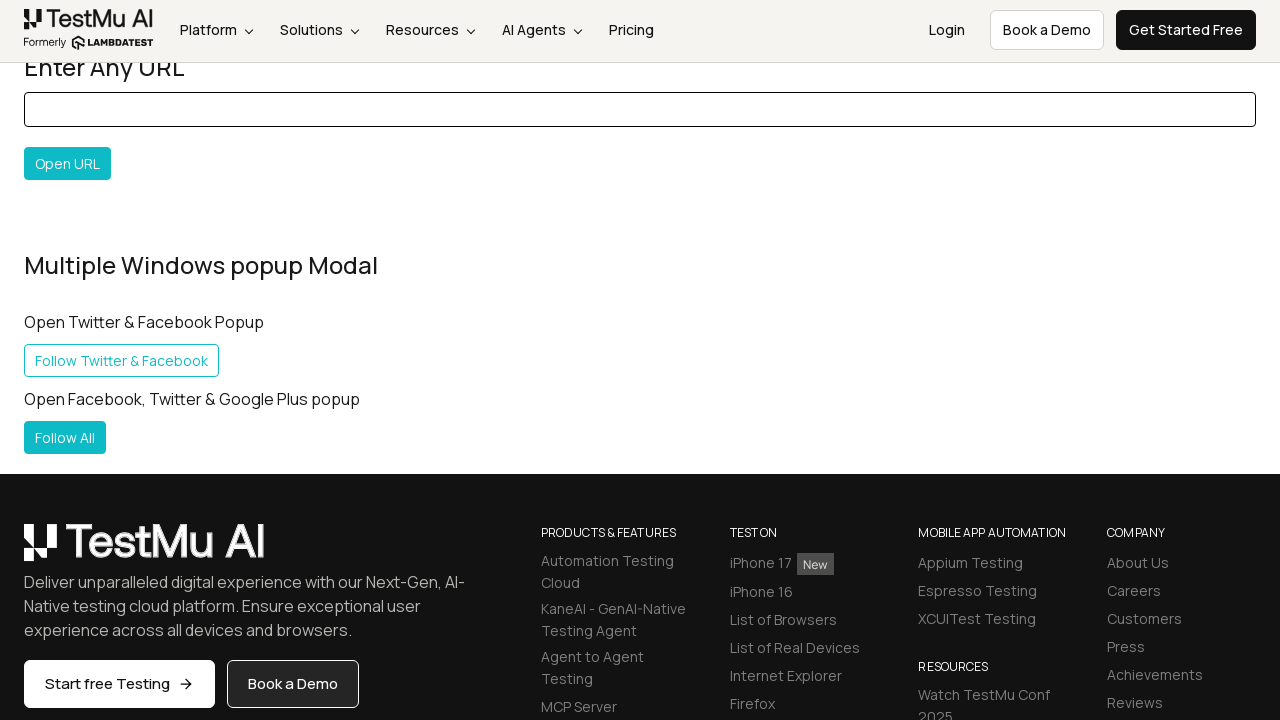

Last popup window loaded and ready
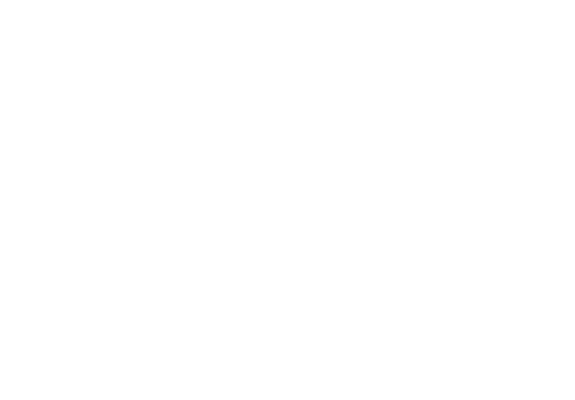

H1 heading not found in popup window or timeout occurred
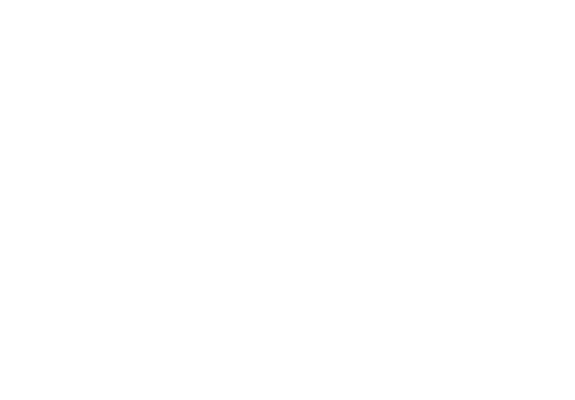

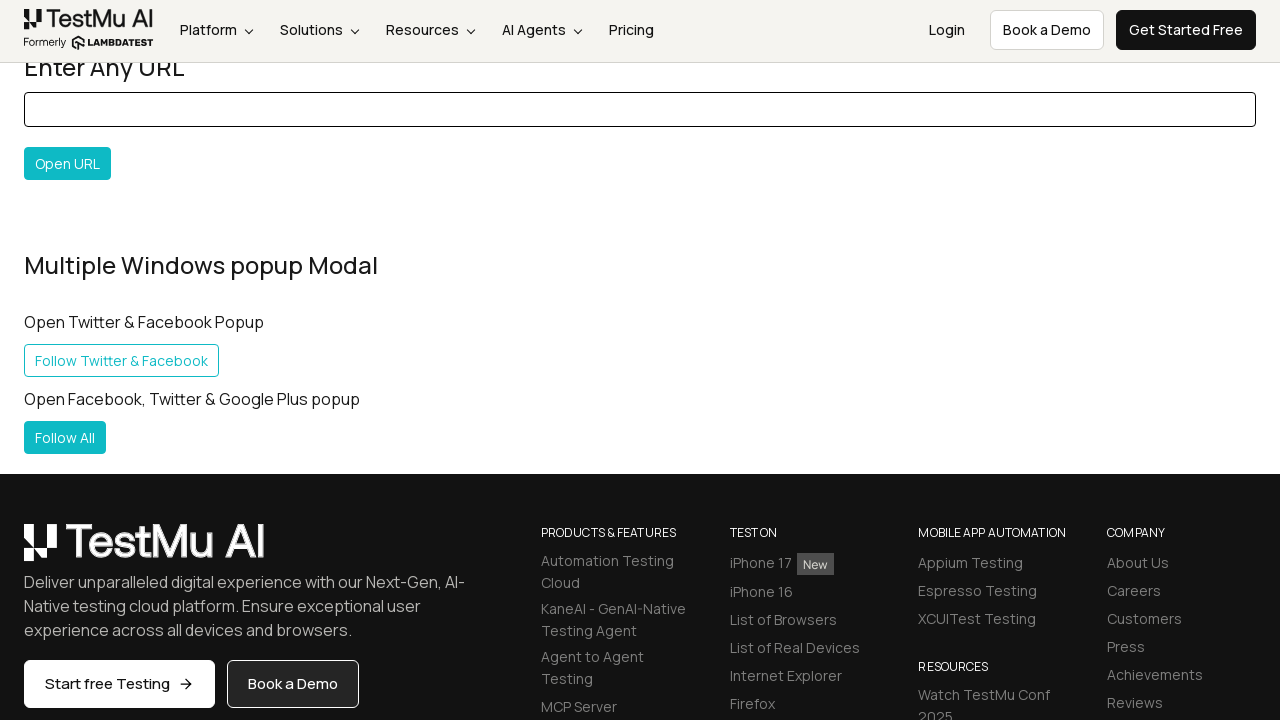